Tests relative locators functionality by locating a DSLR Camera element using surrounding elements and verifying the product page opens correctly

Starting URL: https://testotomasyonu.com/relativeLocators

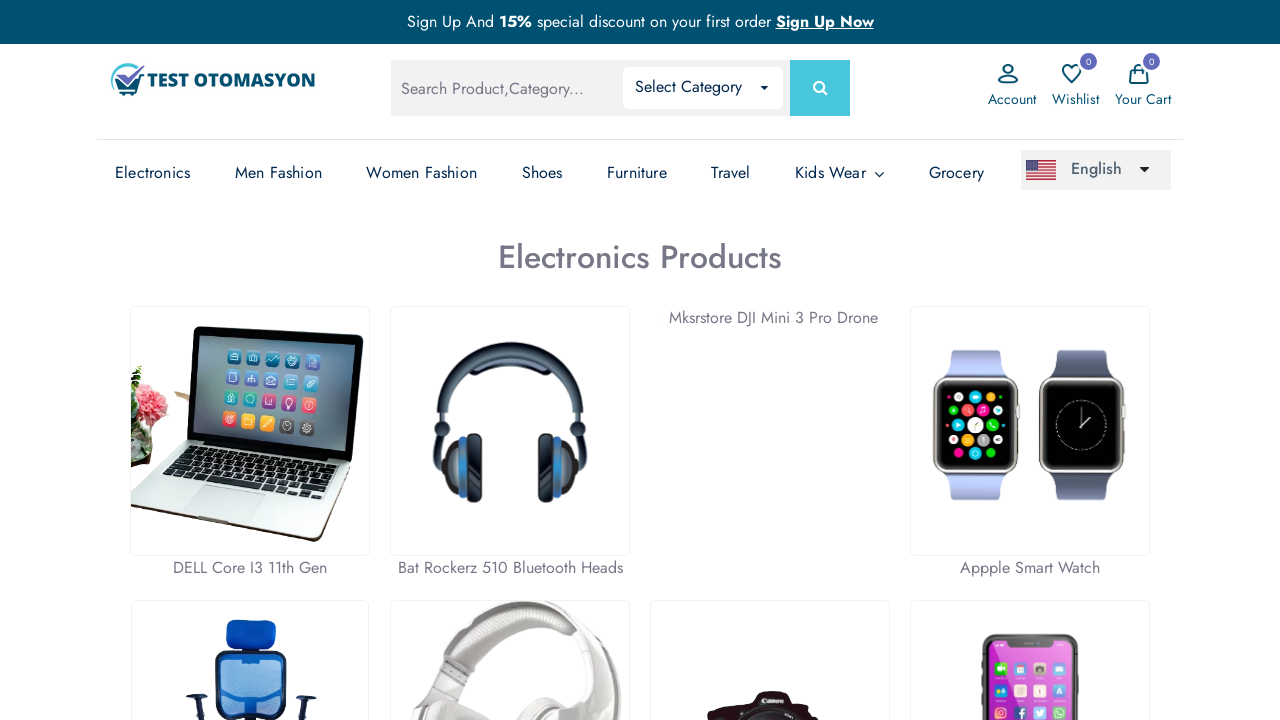

Apple Headphone reference element loaded
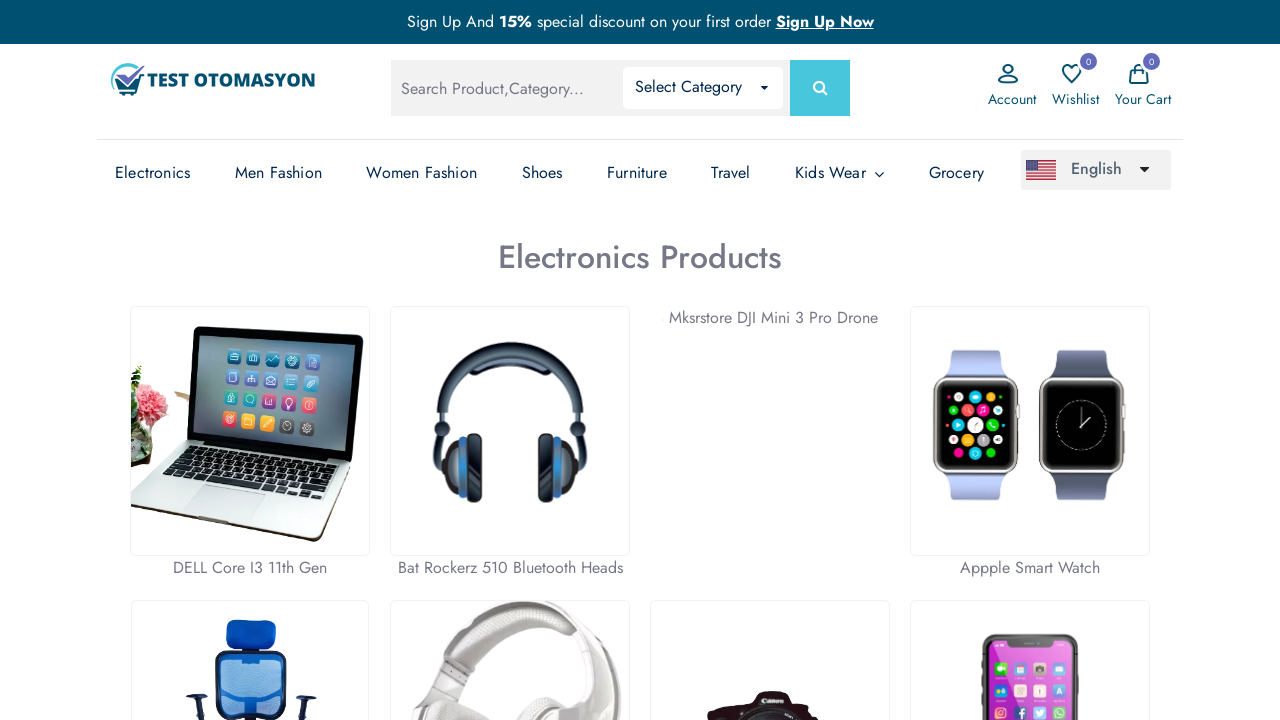

Motor reference element loaded
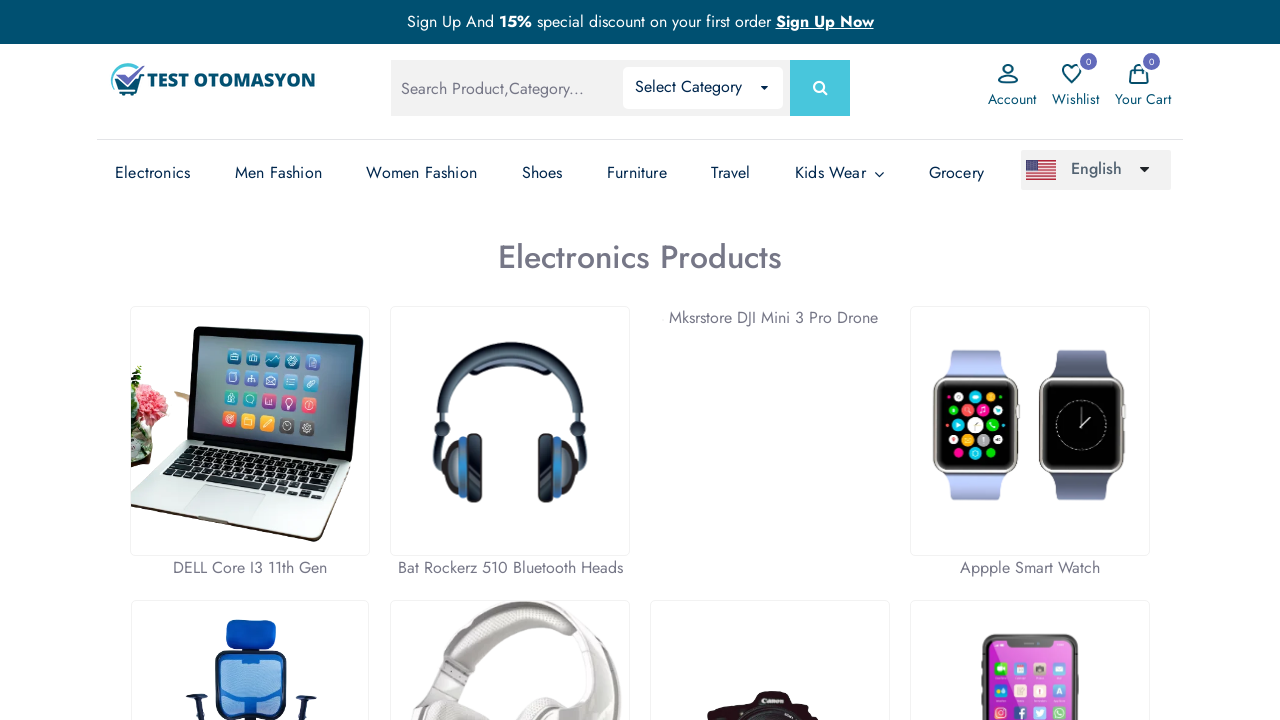

HP Victus reference element loaded
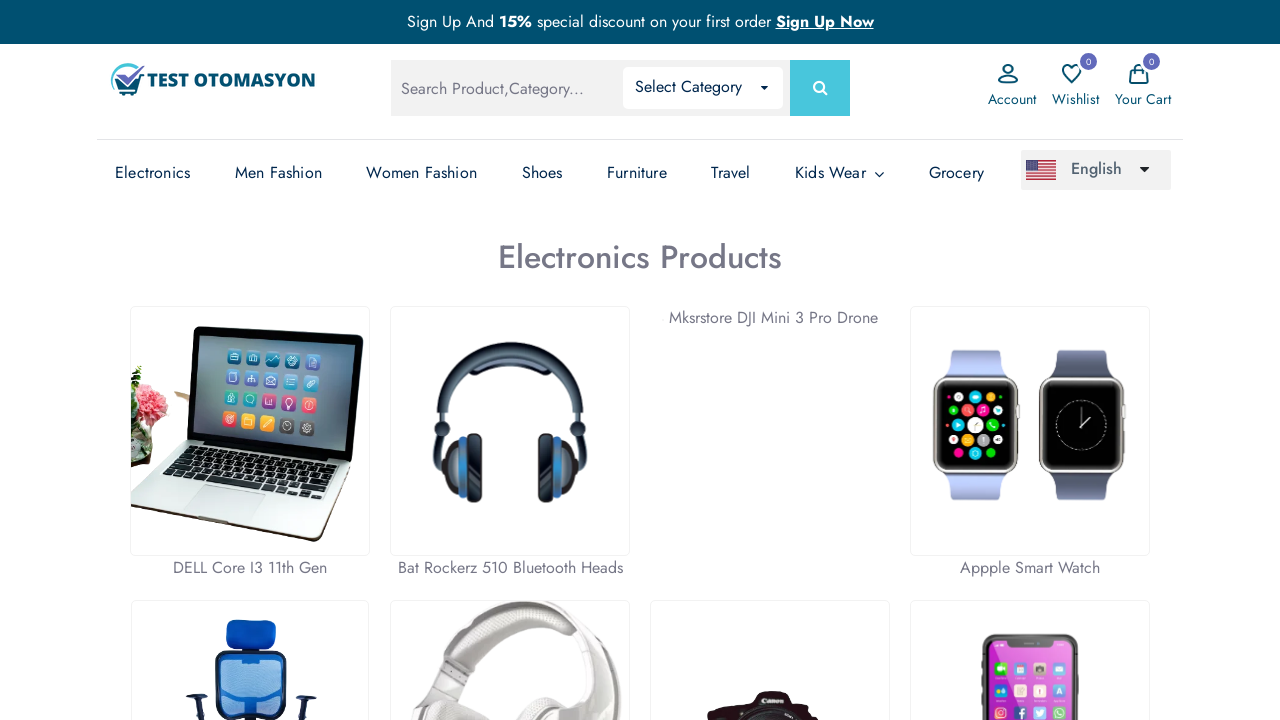

Clicked on DSLR Camera element using relative locators at (770, 578) on #dslr-camera
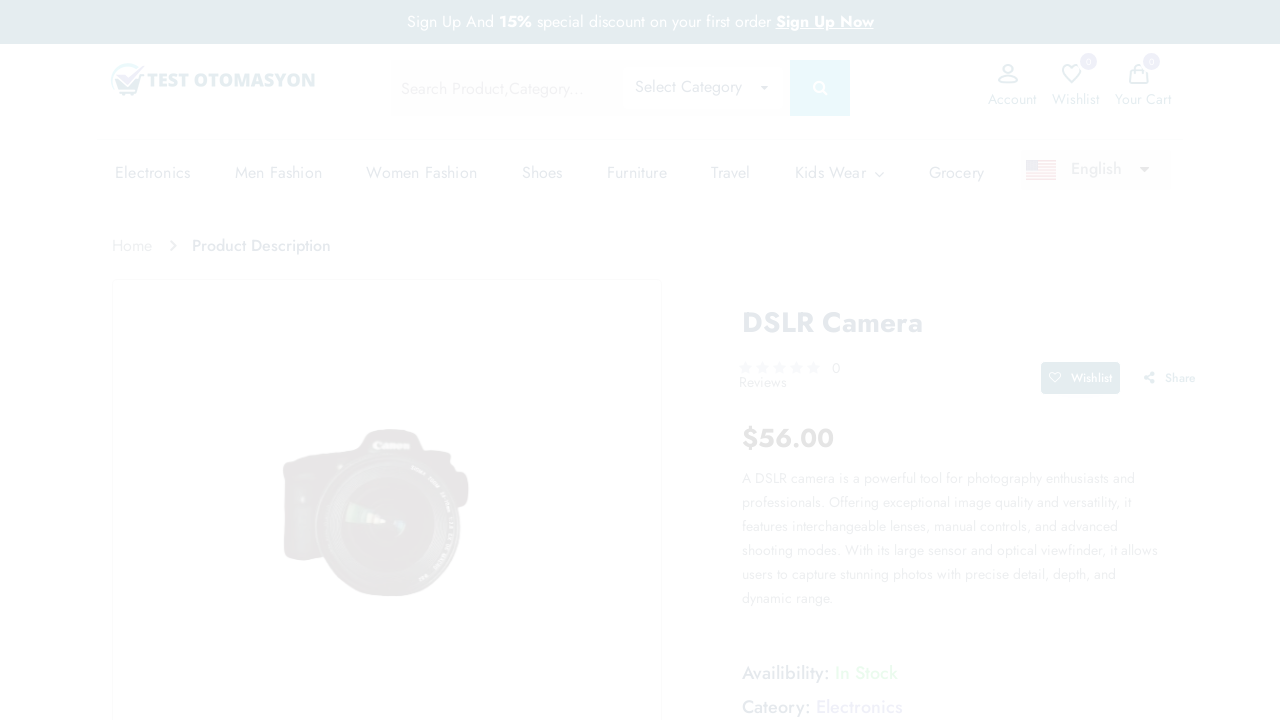

Product page loaded with heading visible
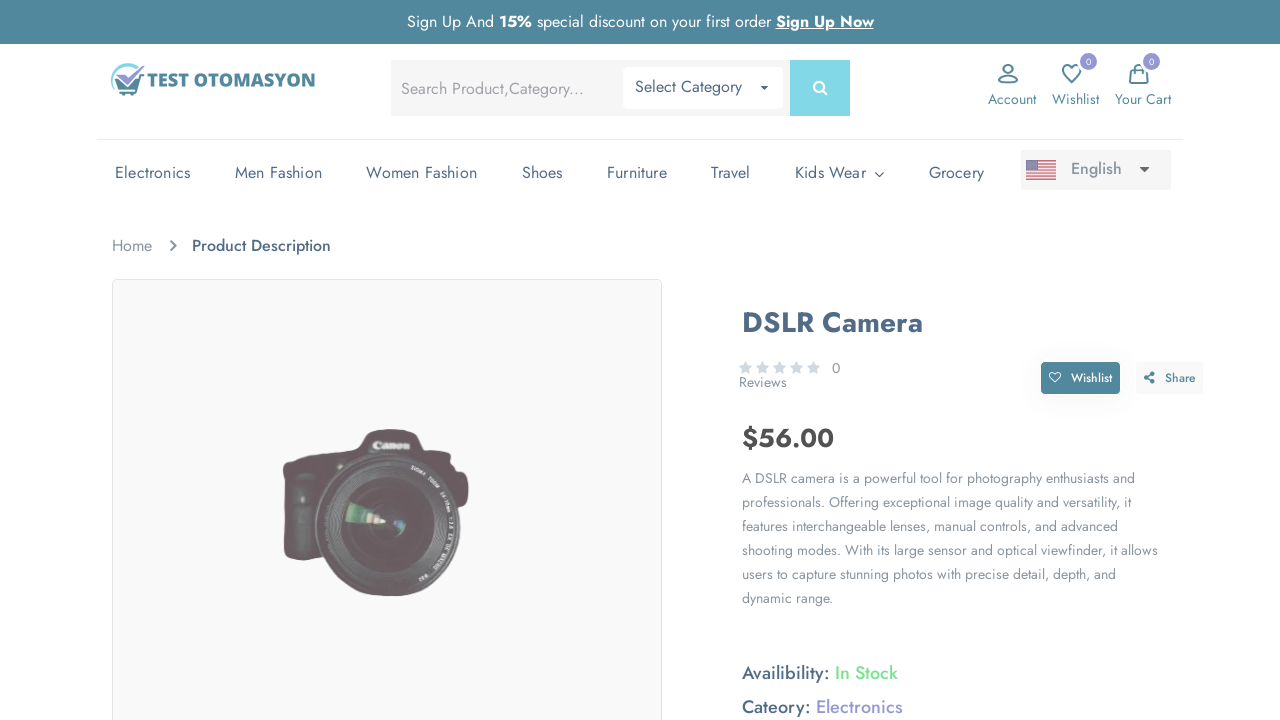

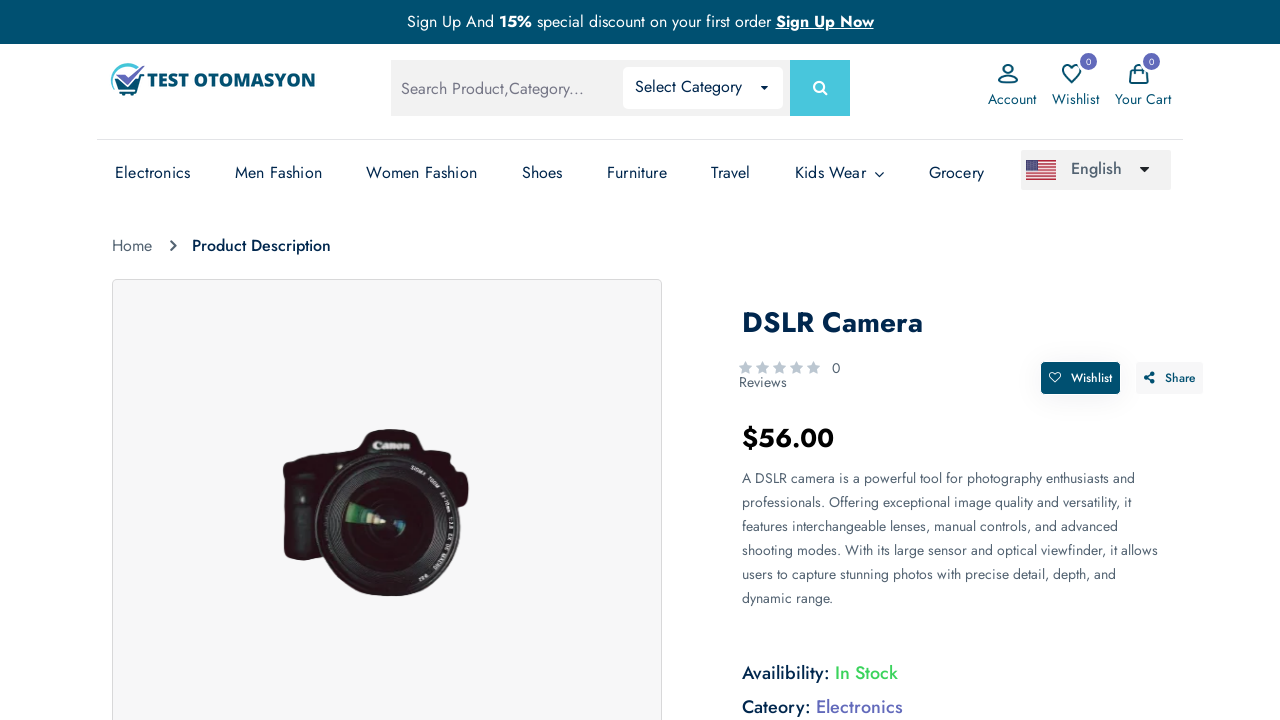